Tests JavaScript confirmation alert handling by clicking a button to trigger the alert, accepting it, and verifying the result message displays correctly.

Starting URL: http://the-internet.herokuapp.com/javascript_alerts

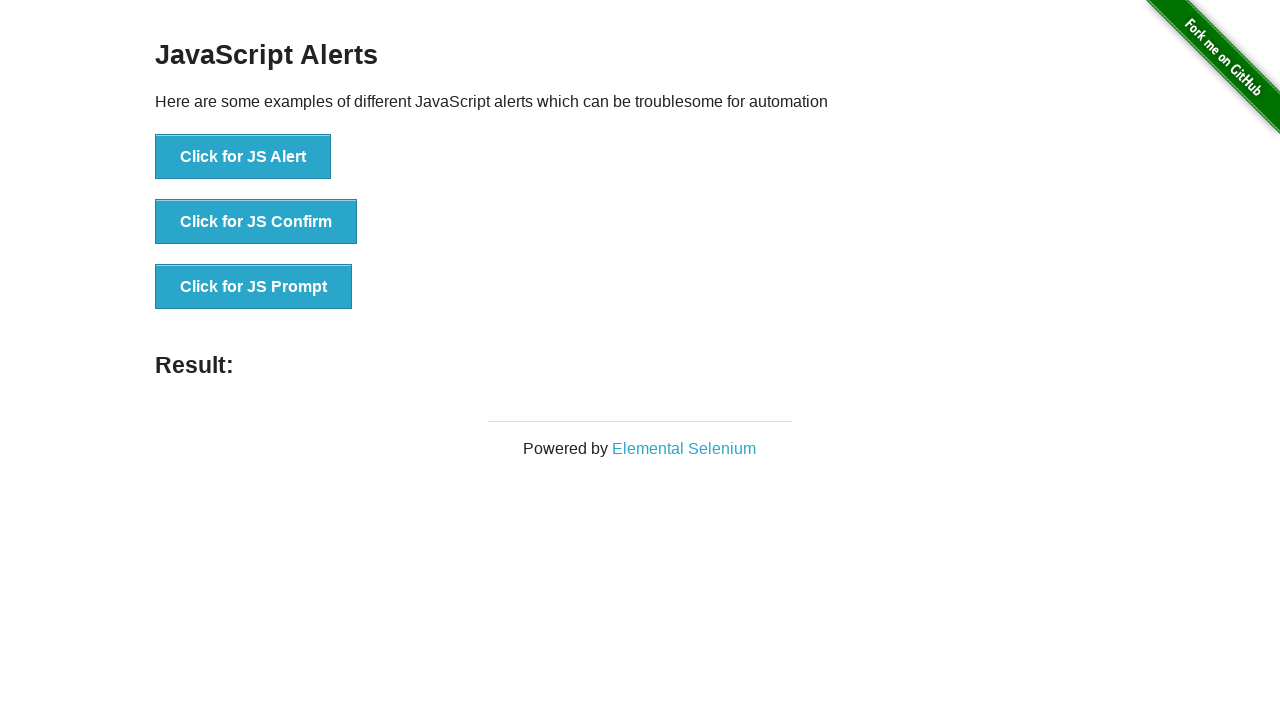

Clicked the second button to trigger JavaScript confirmation alert at (256, 222) on button >> nth=1
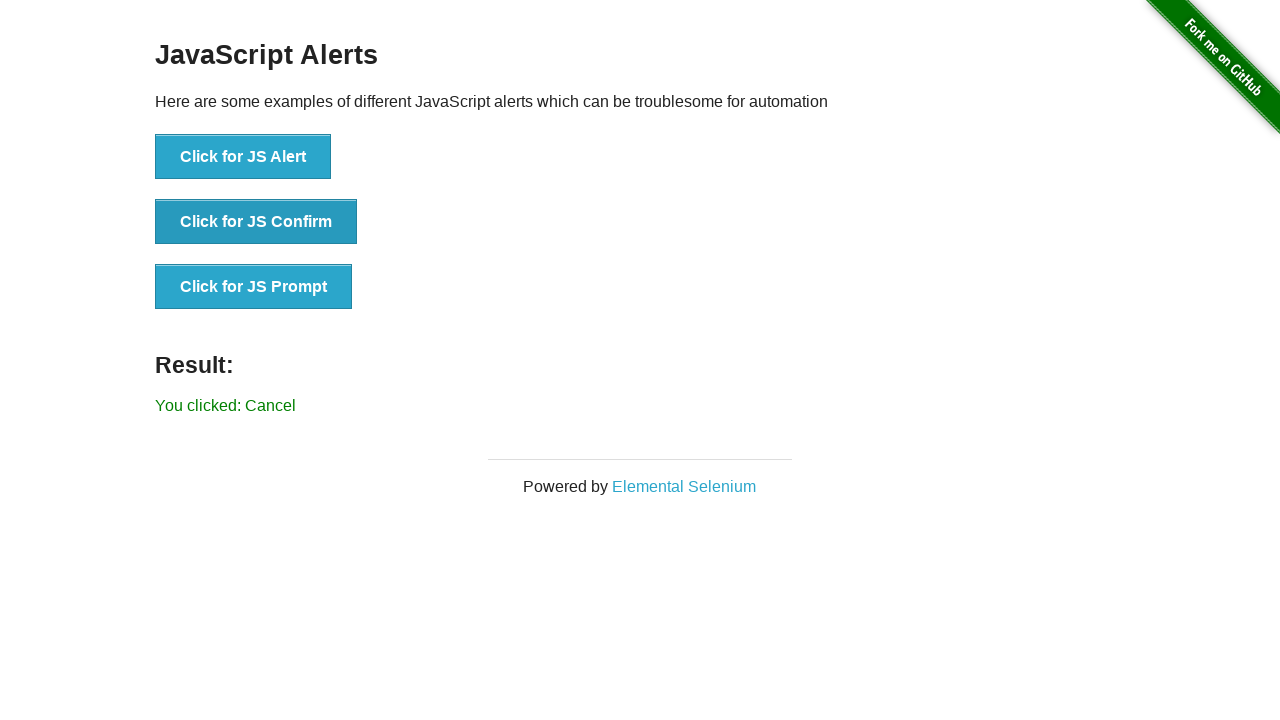

Set up dialog handler to accept alerts
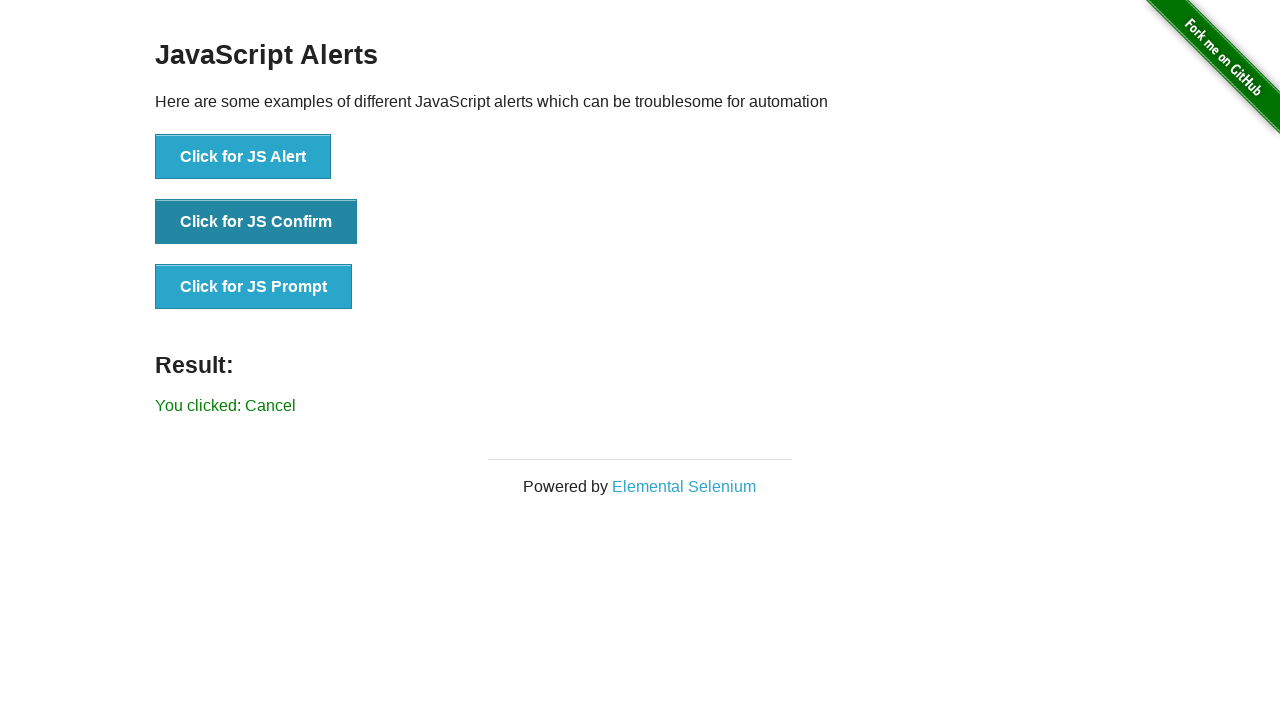

Clicked the second button again to trigger the confirmation alert with handler ready at (256, 222) on button >> nth=1
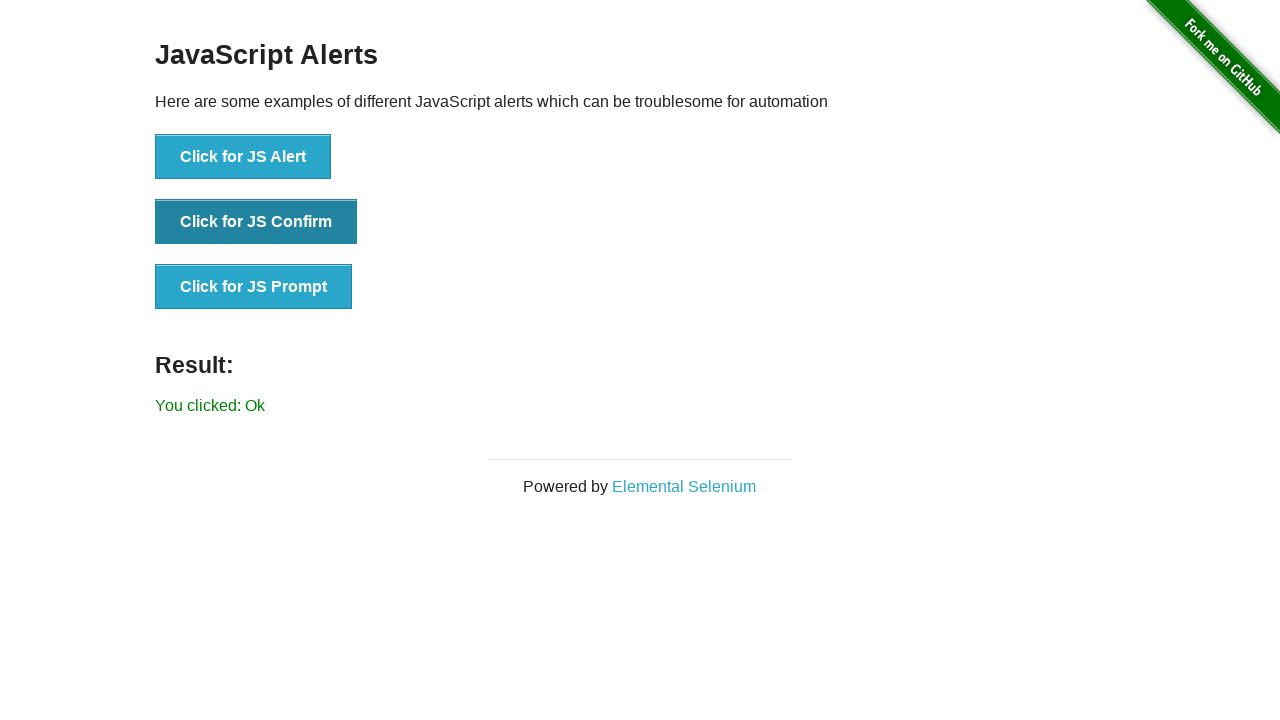

Result element loaded after accepting confirmation alert
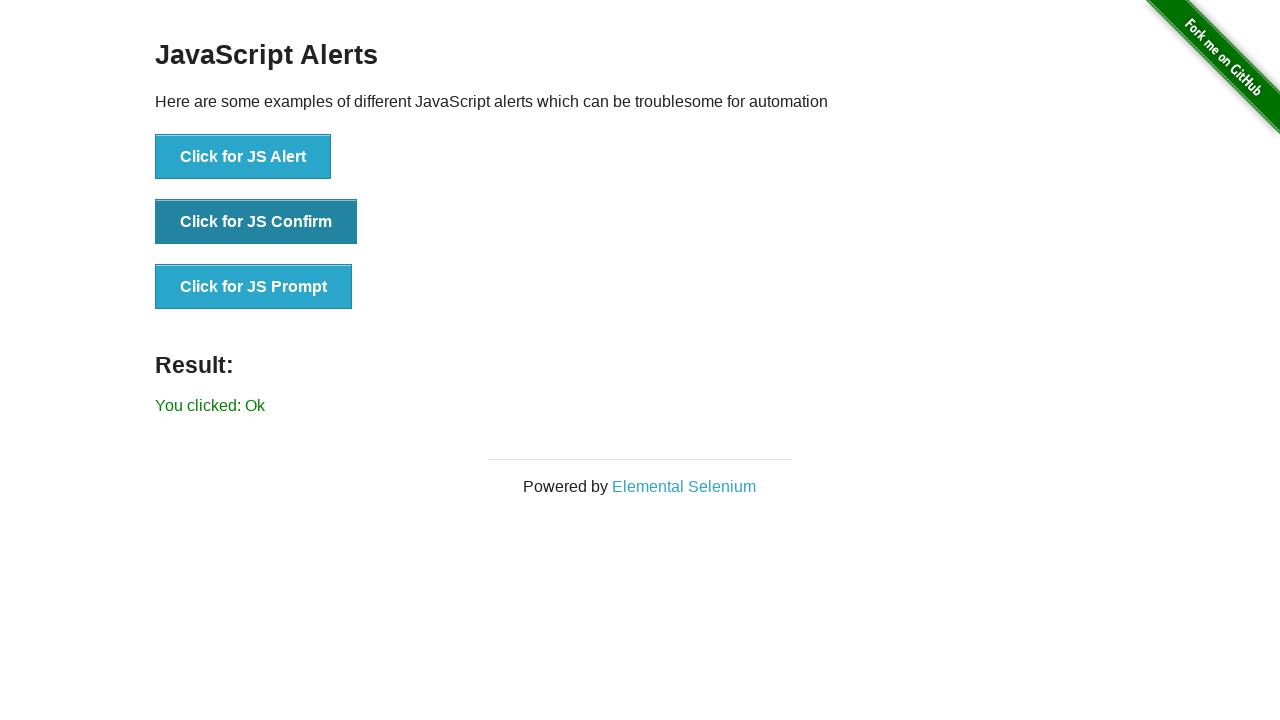

Retrieved result text: 'You clicked: Ok'
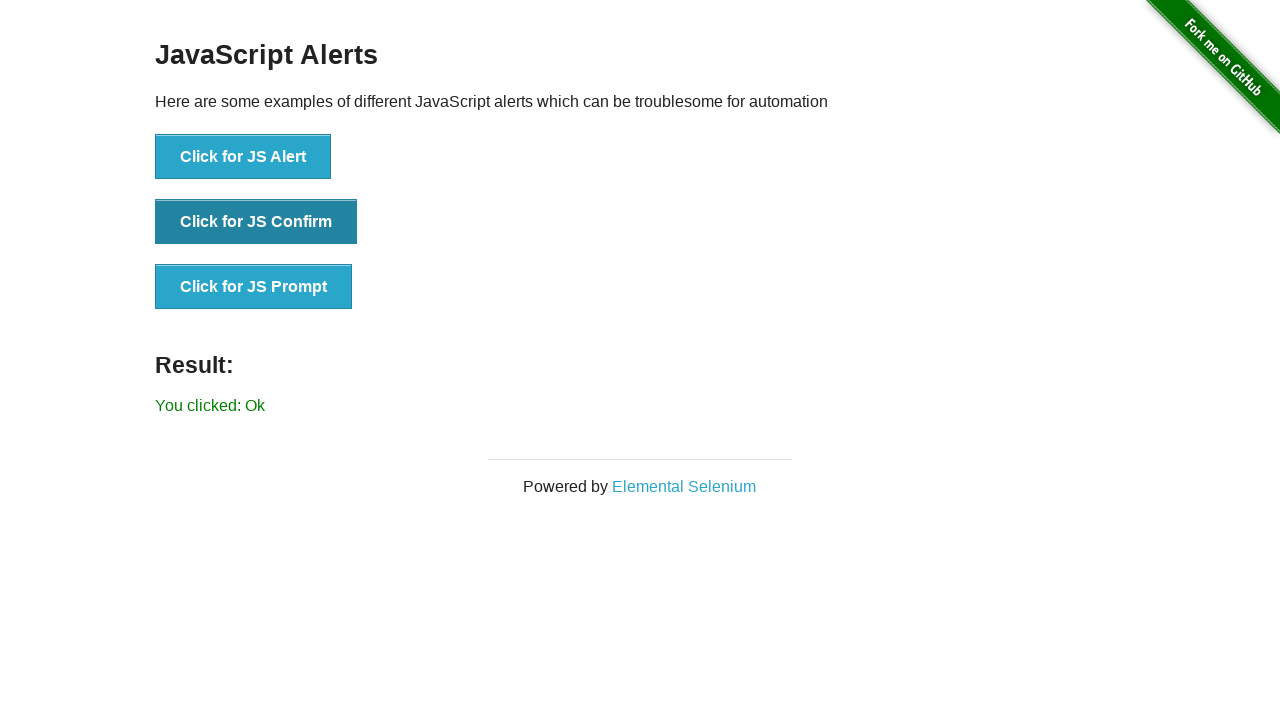

Verified result text matches expected message 'You clicked: Ok'
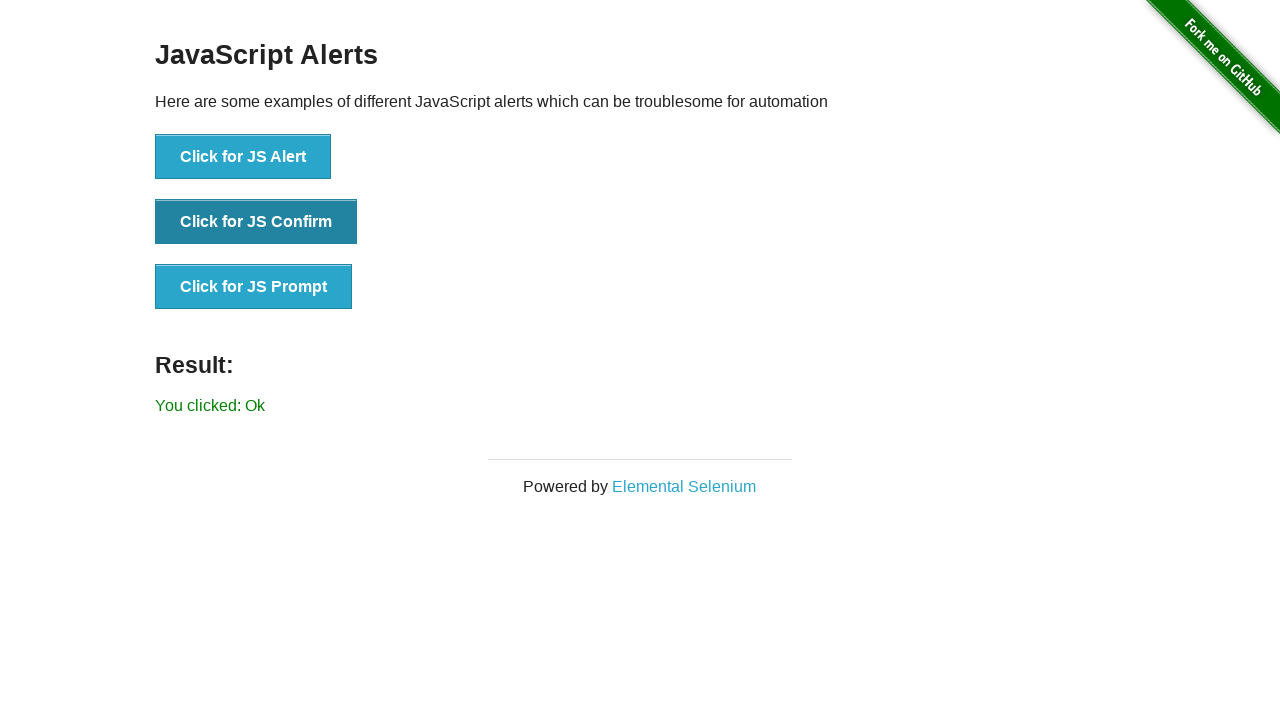

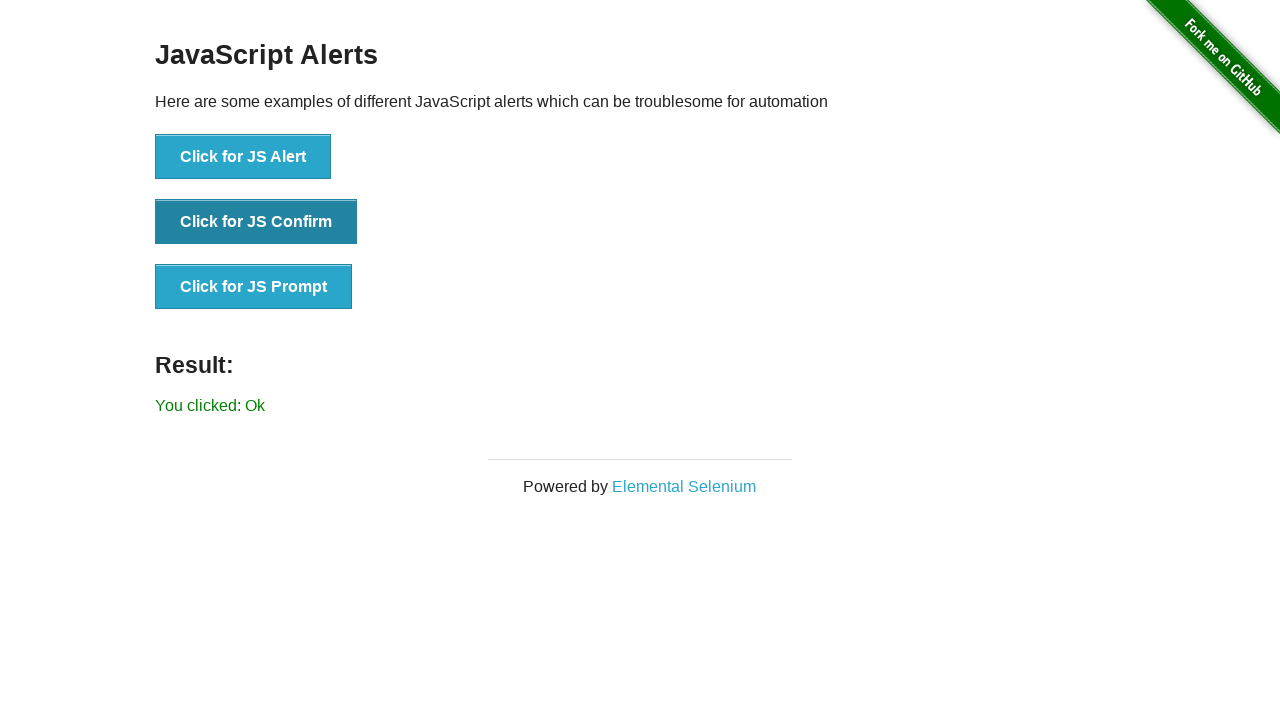